Tests double-clicking a button to trigger an action and verify the result message

Starting URL: https://automationfc.github.io/basic-form/index.html

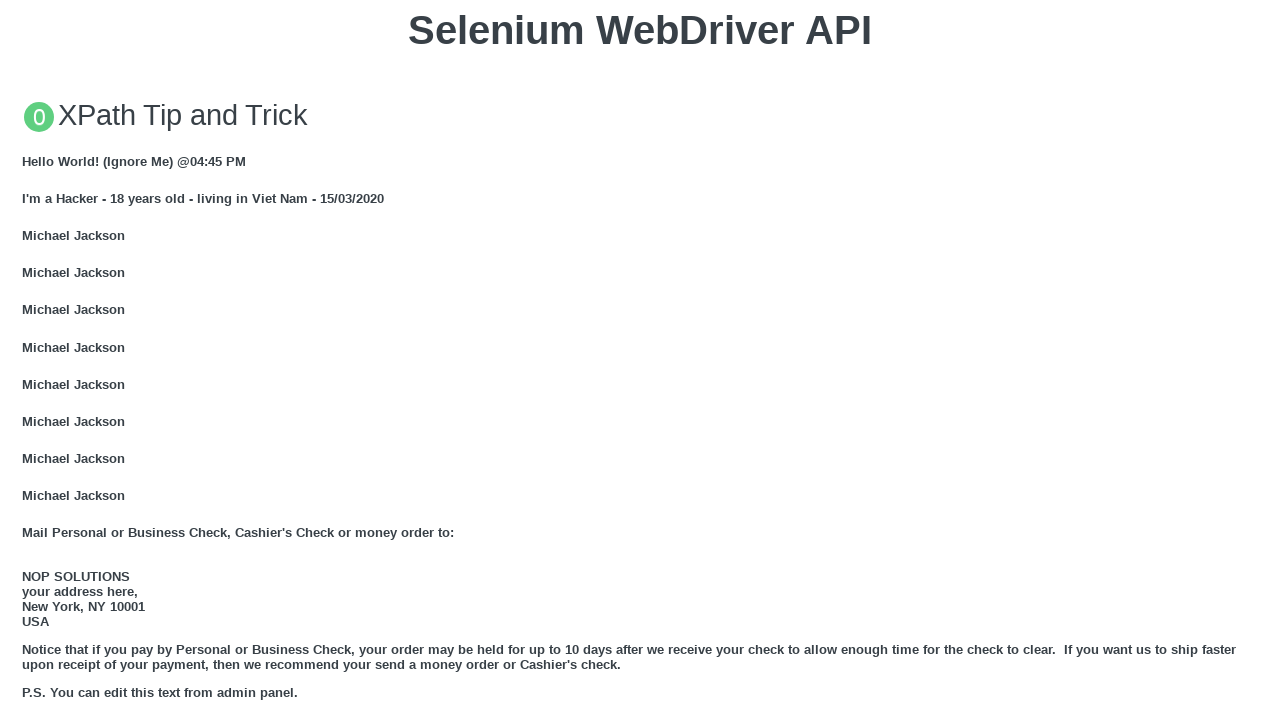

Double-clicked the button with ondblclick='doubleClickMe()' handler at (640, 361) on xpath=//button[@ondblclick='doubleClickMe()']
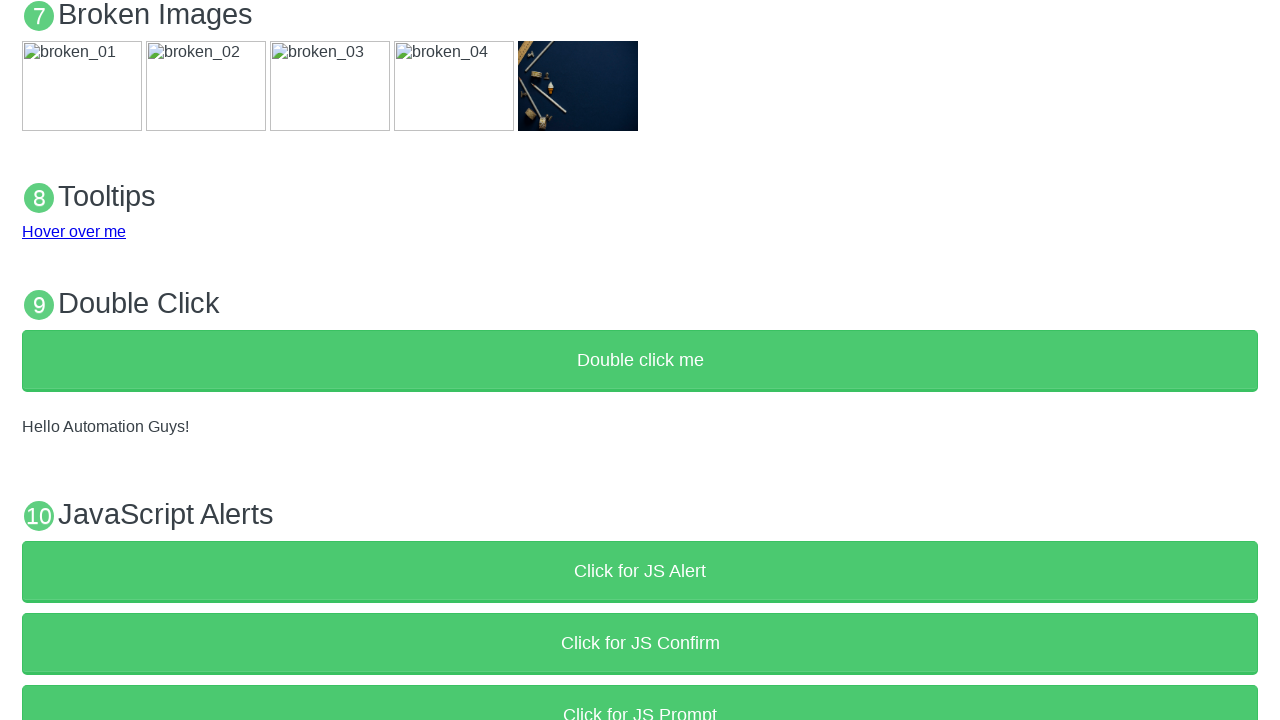

Verified result message 'Hello Automation Guys!' appeared in demo element
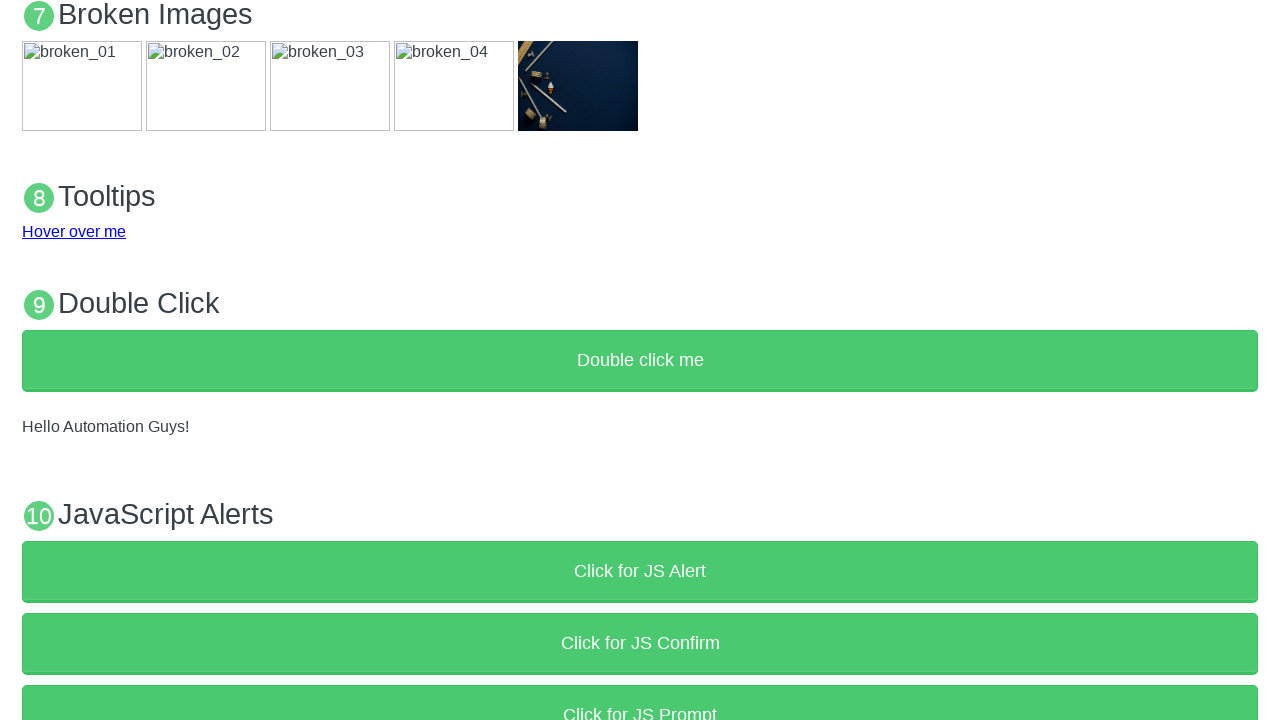

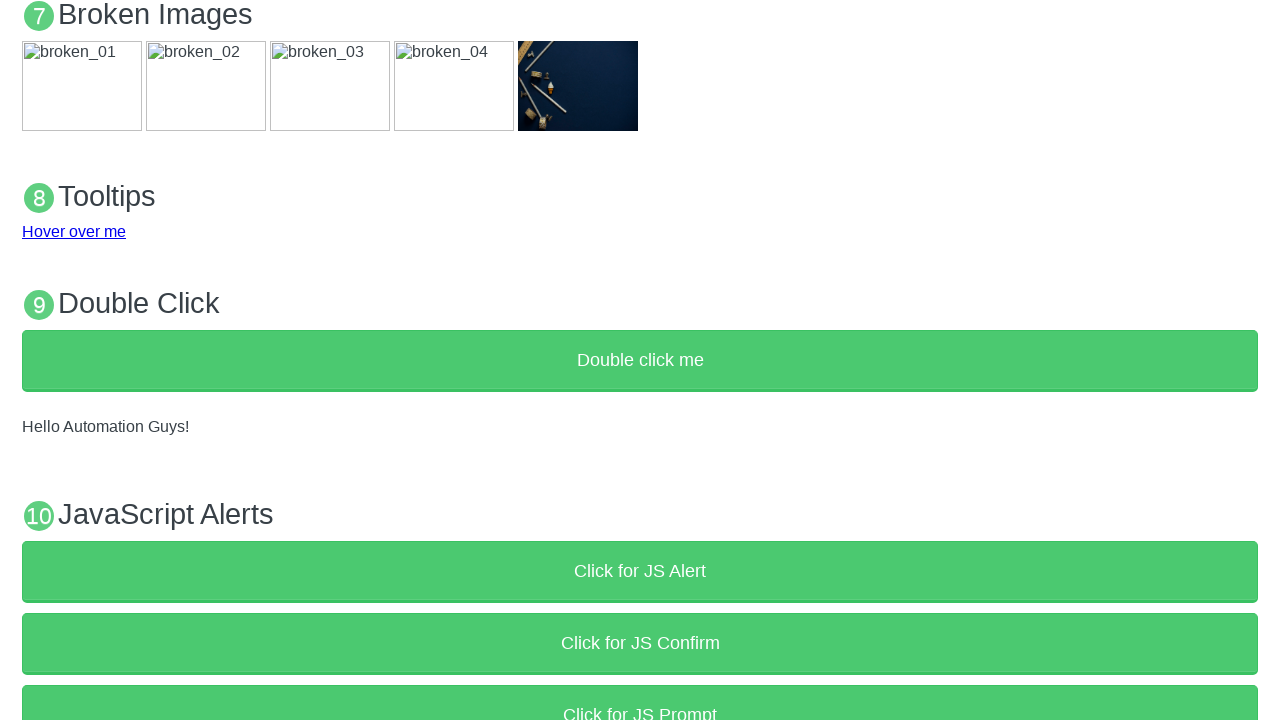